Tests opting out of A/B tests by adding an opt-out cookie before navigating to the A/B test page

Starting URL: http://the-internet.herokuapp.com

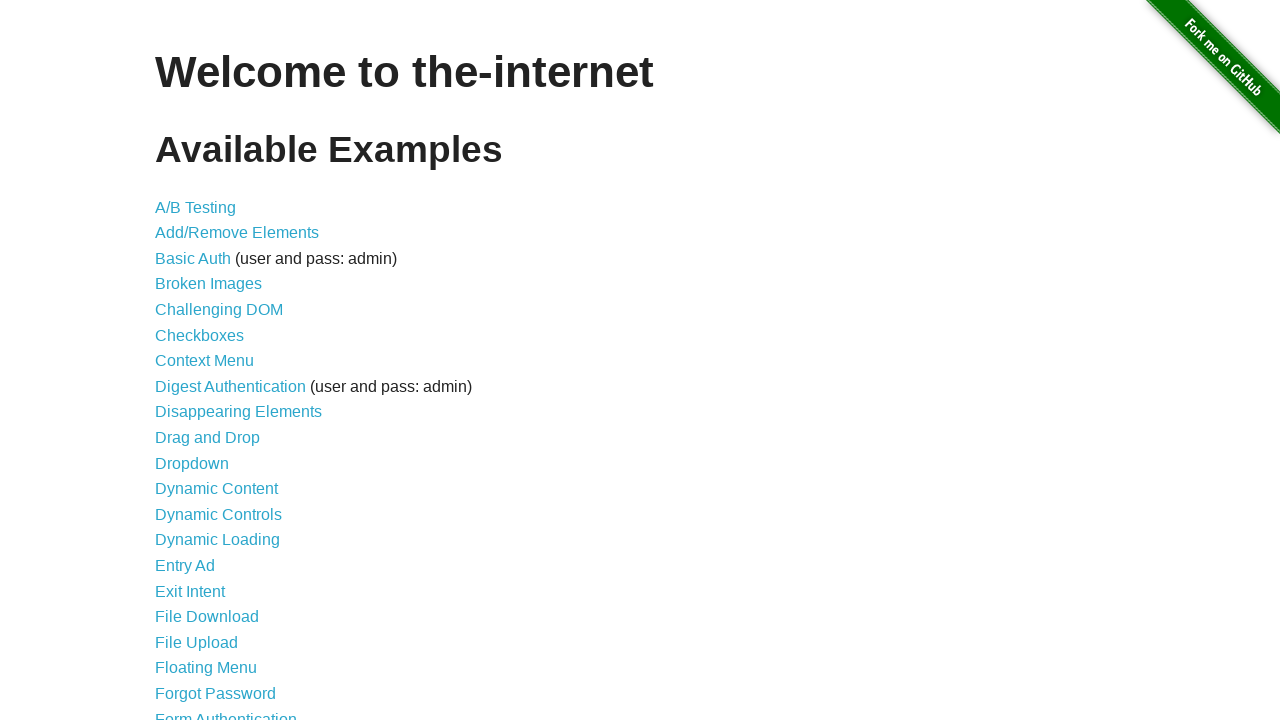

Added optimizelyOptOut cookie to opt out of A/B tests
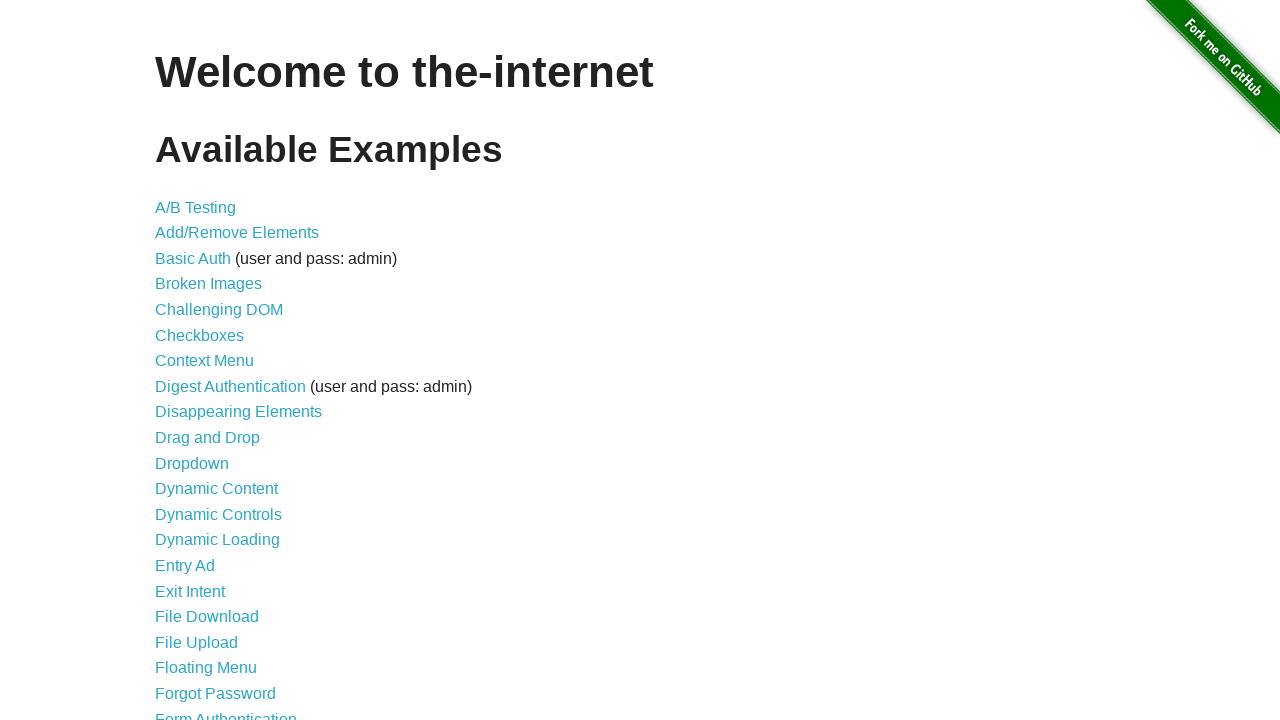

Navigated to A/B test page
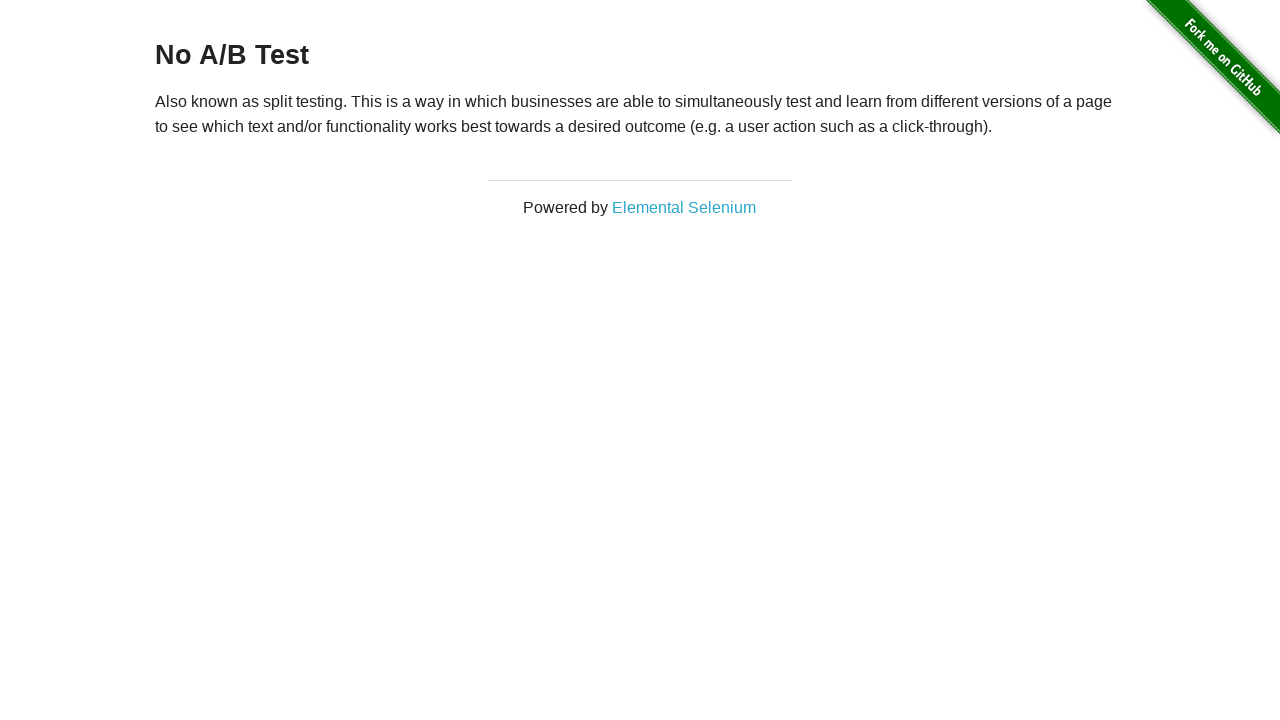

Verified page heading loaded after opting out
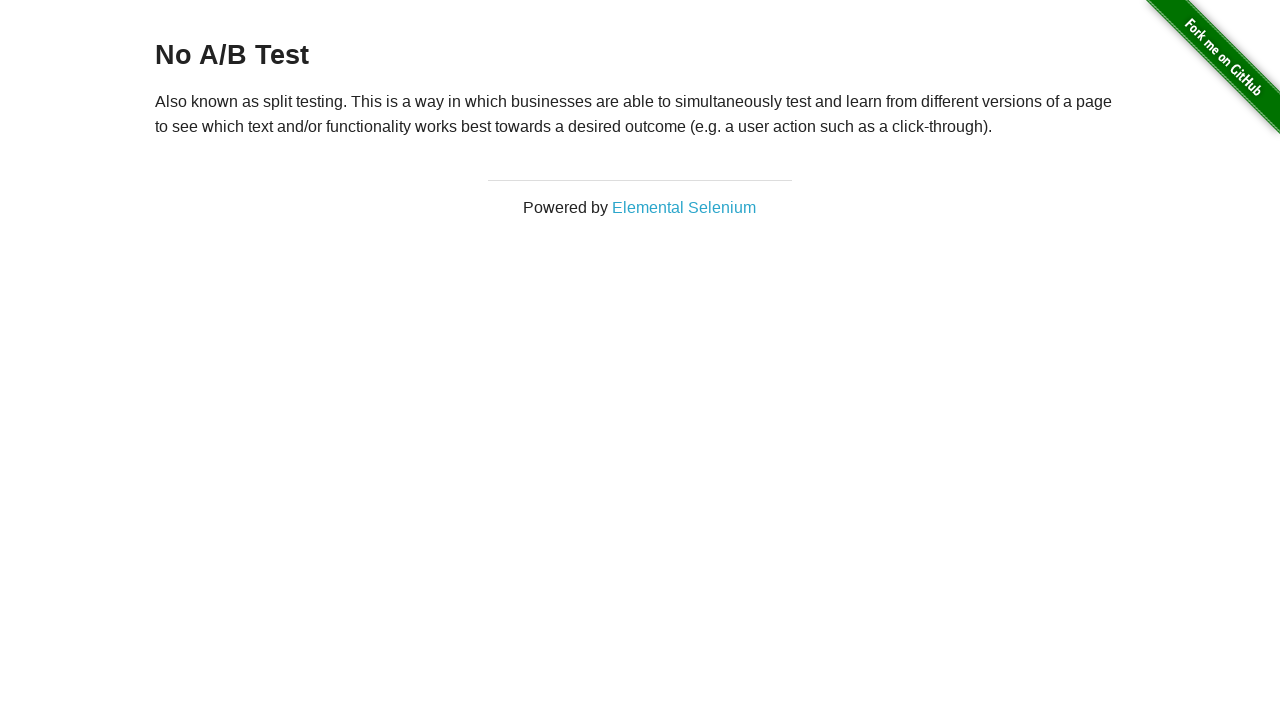

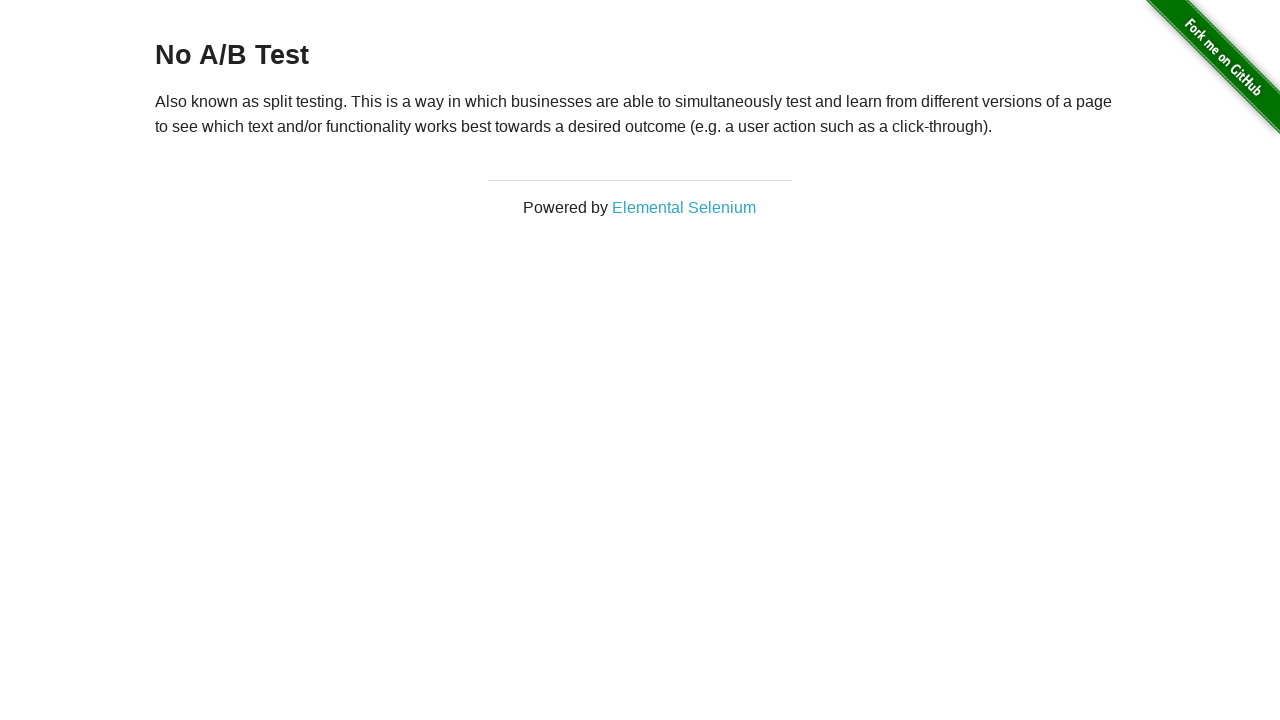